Tests the add/remove elements functionality by clicking to add an element and then removing it

Starting URL: https://the-internet.herokuapp.com/add_remove_elements/

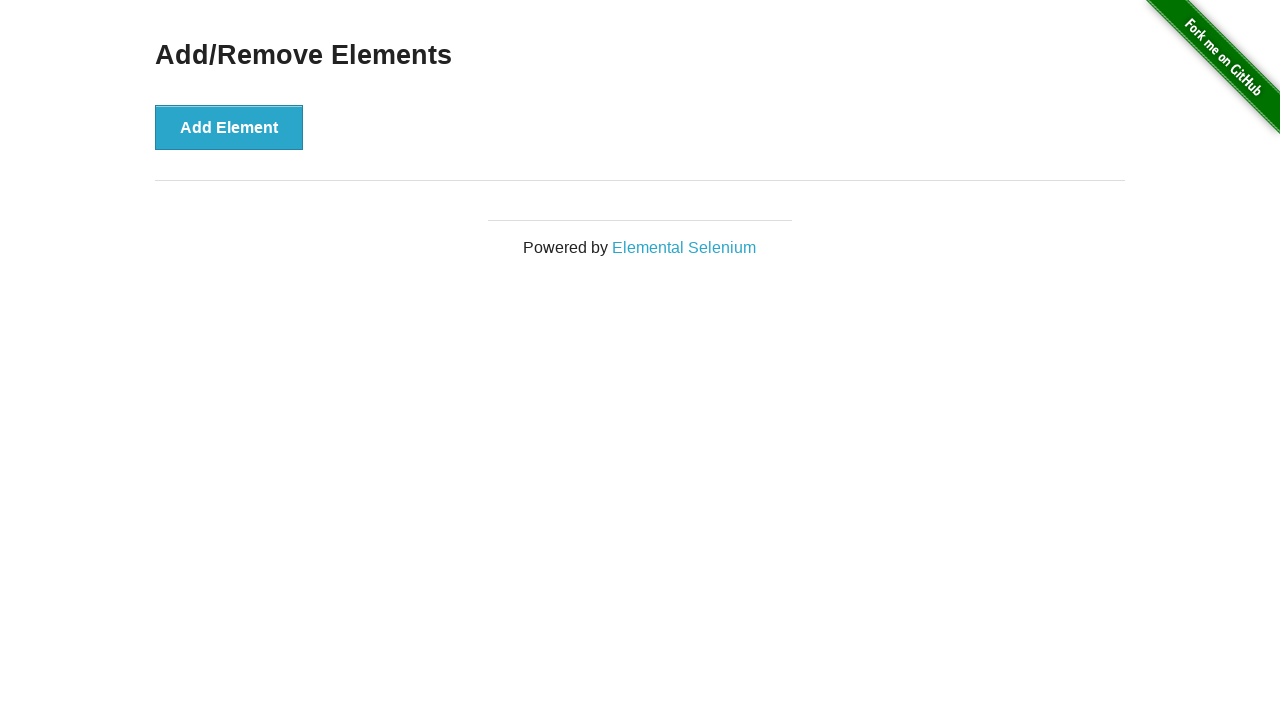

Clicked 'Add Element' button to create a new element at (229, 127) on button[onclick='addElement()']
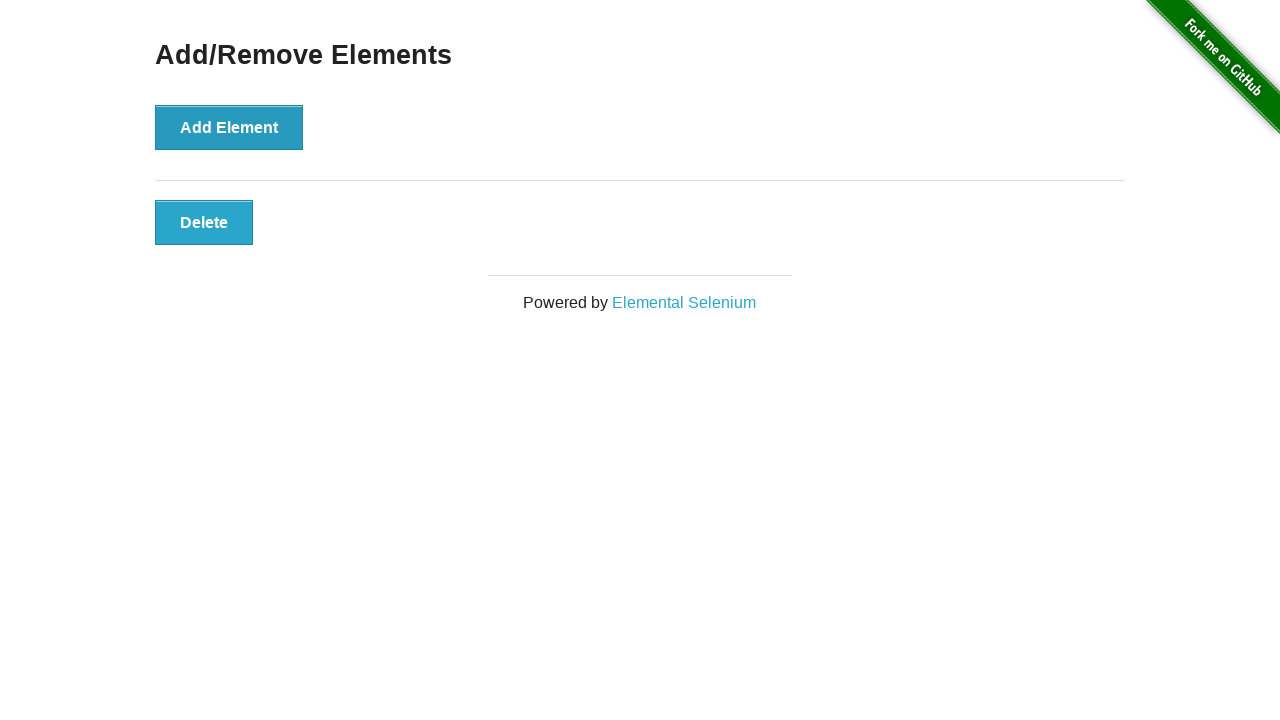

Delete button appeared after adding element
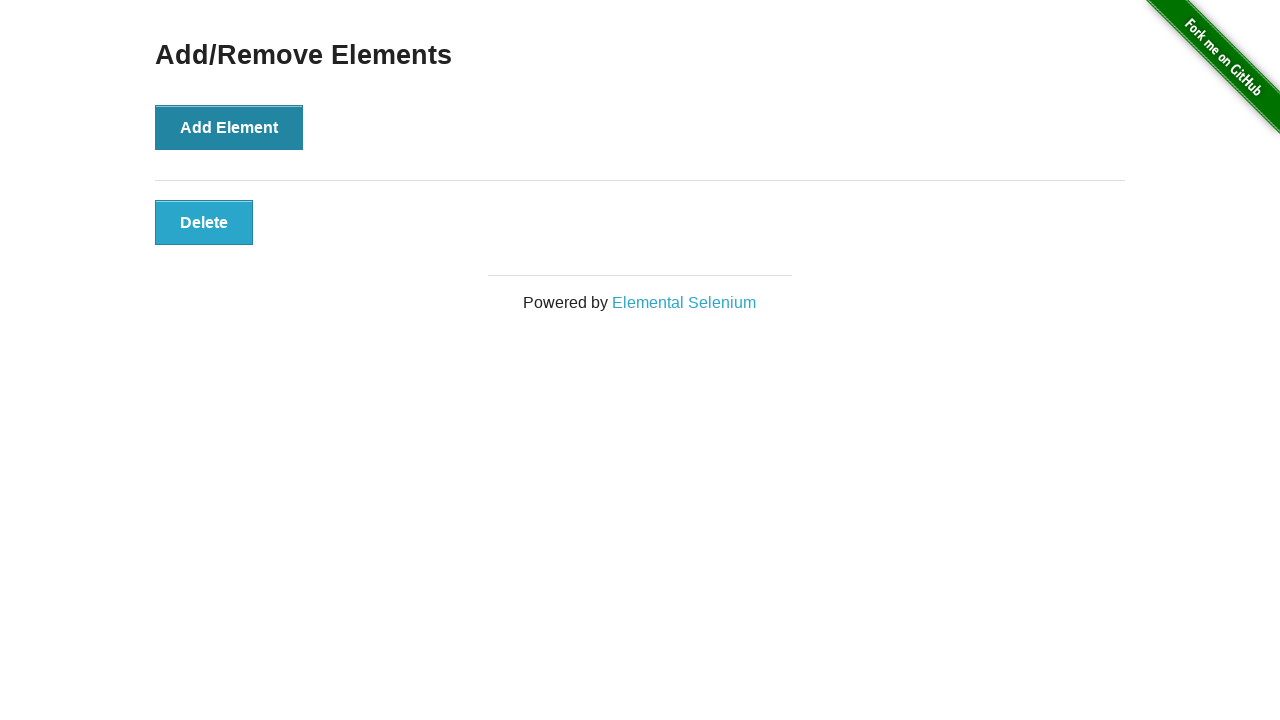

Clicked delete button to remove the element at (204, 222) on .added-manually
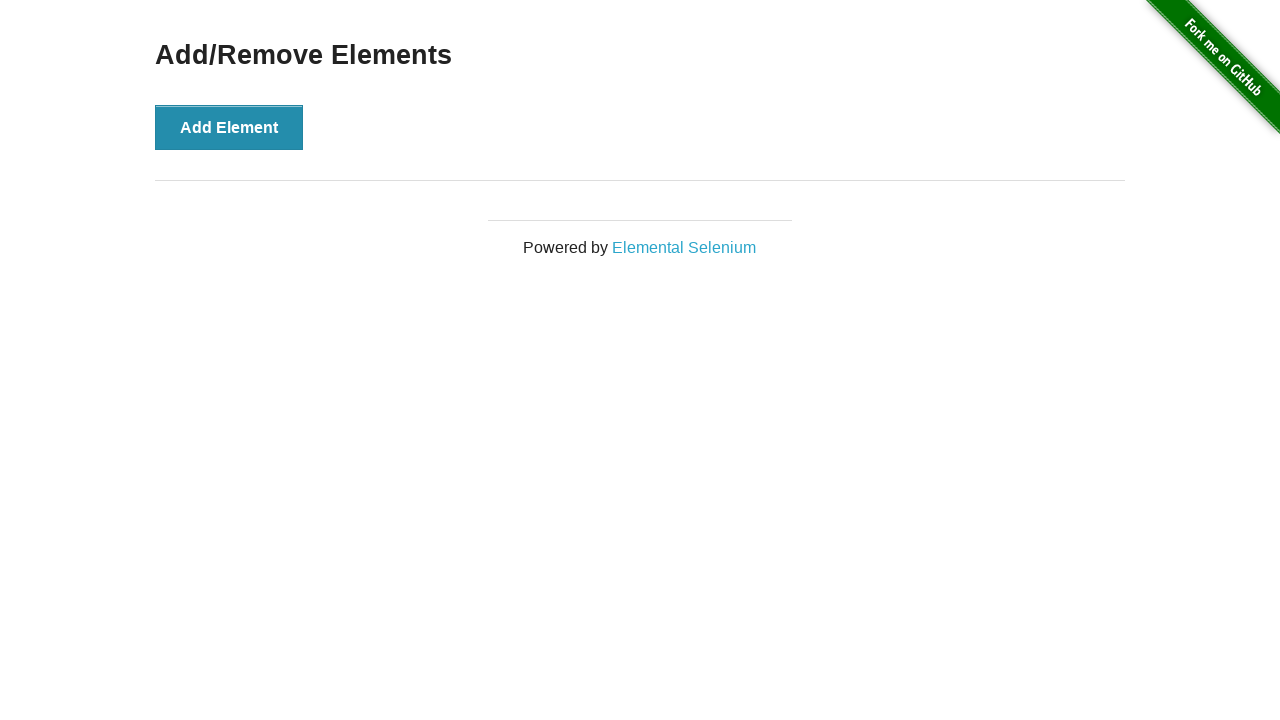

Verified element was removed by confirming it is hidden
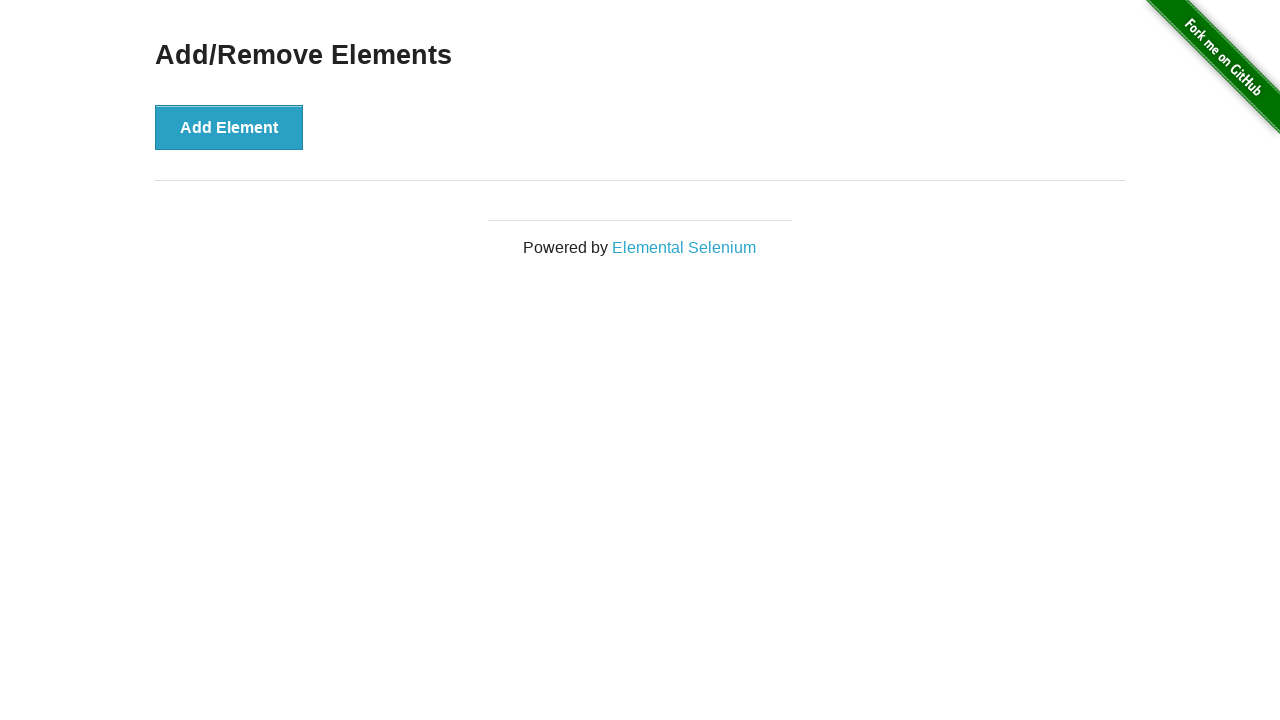

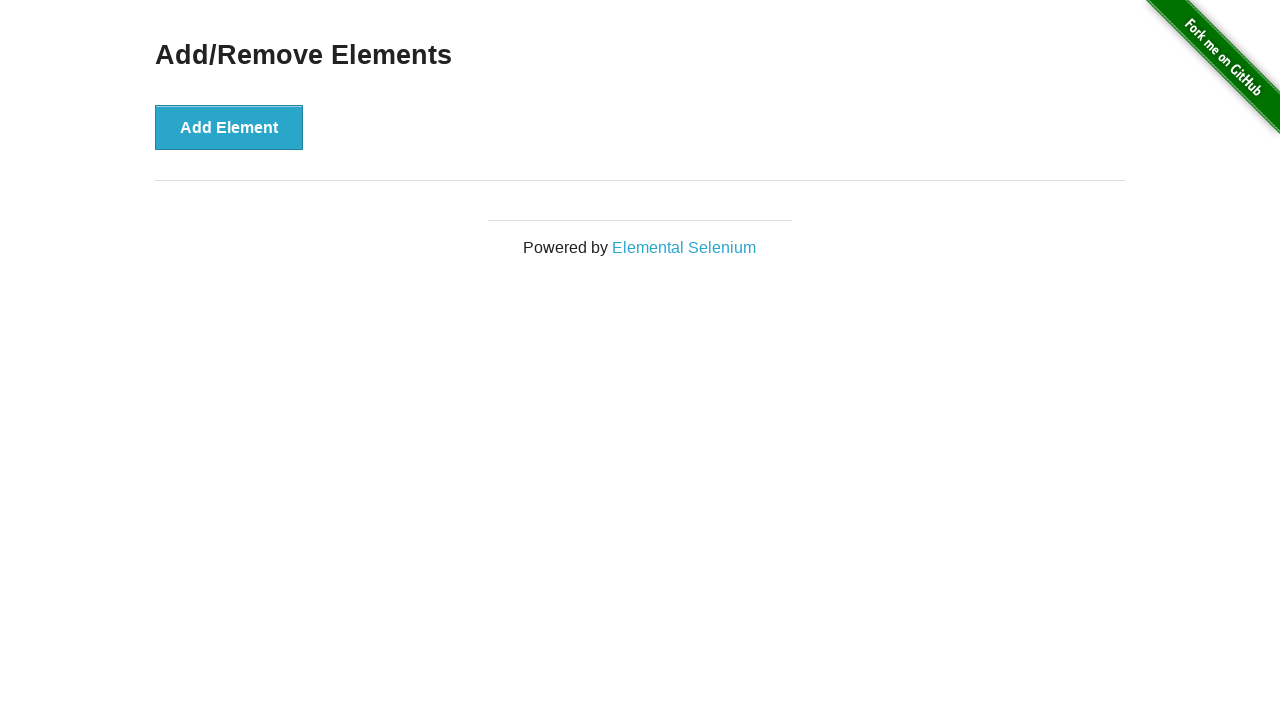